Tests getting the current URL of the browser

Starting URL: https://duckduckgo.com/?

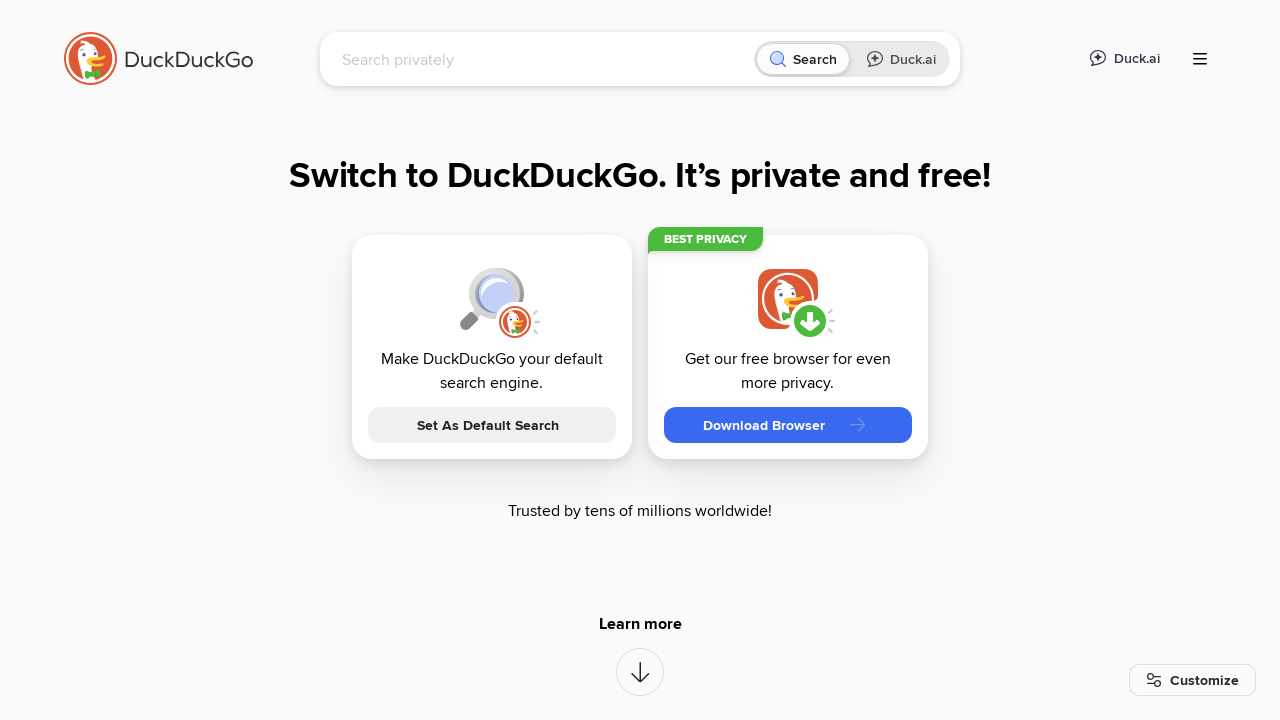

Retrieved current URL from browser
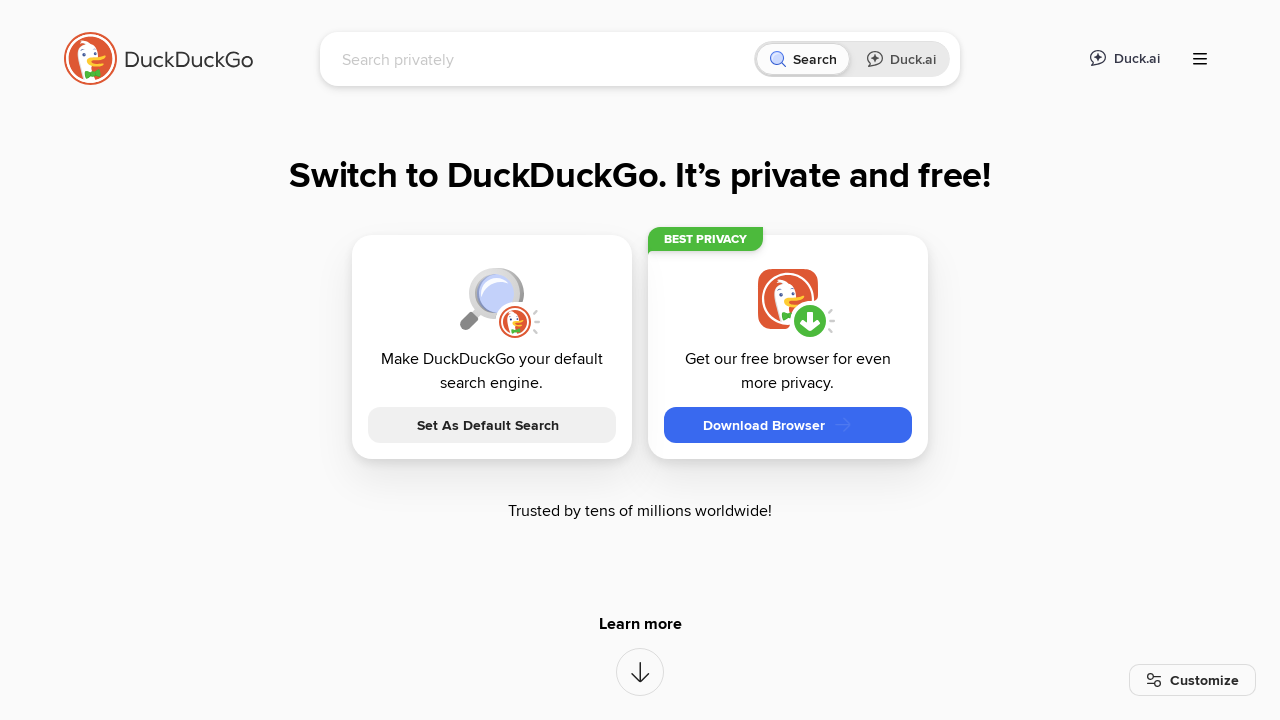

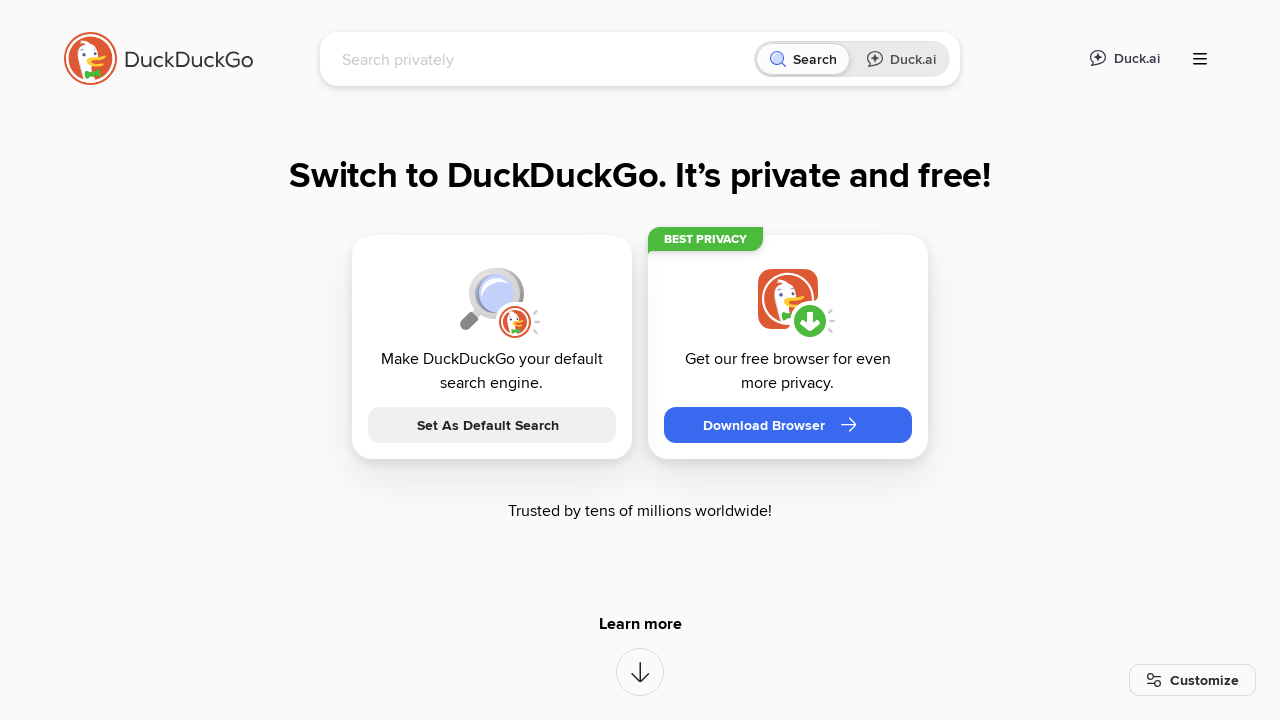